Navigates to the Rahul Shetty Academy Selenium Practice offers page and waits for it to load

Starting URL: https://rahulshettyacademy.com/seleniumPractise/#/offers

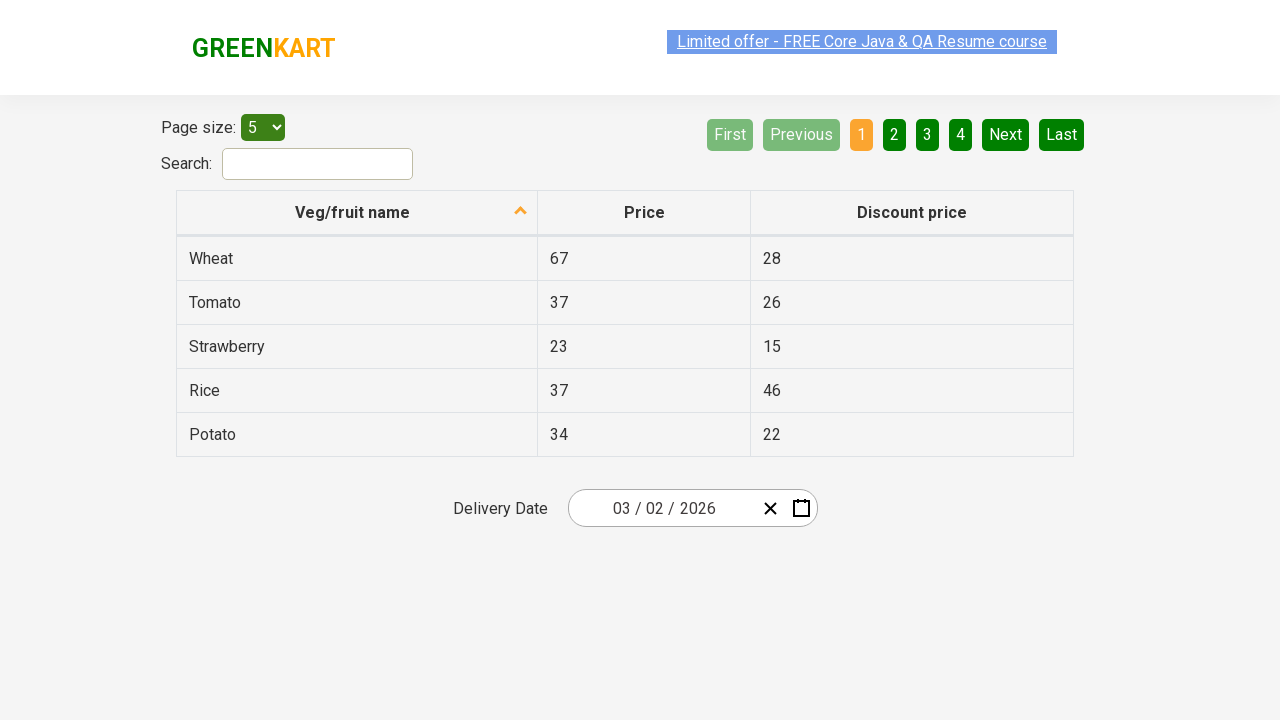

Page DOM content loaded
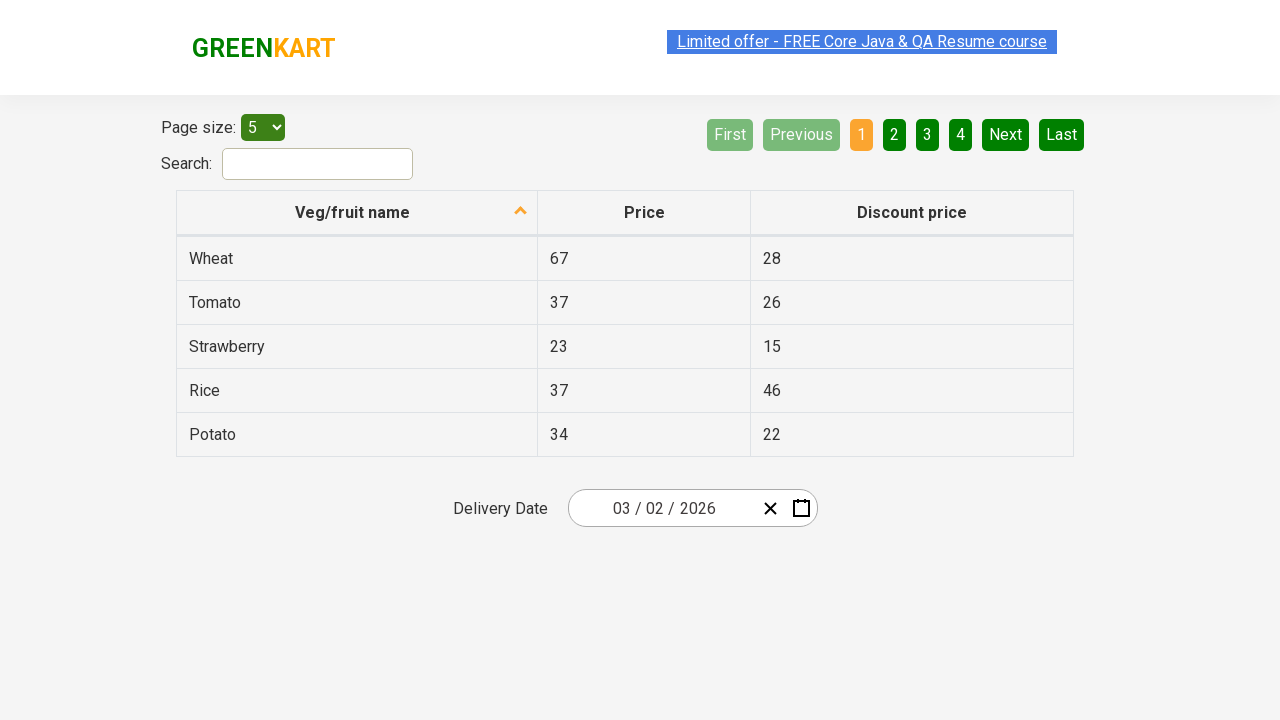

Offers table loaded and visible on Rahul Shetty Academy Selenium Practice page
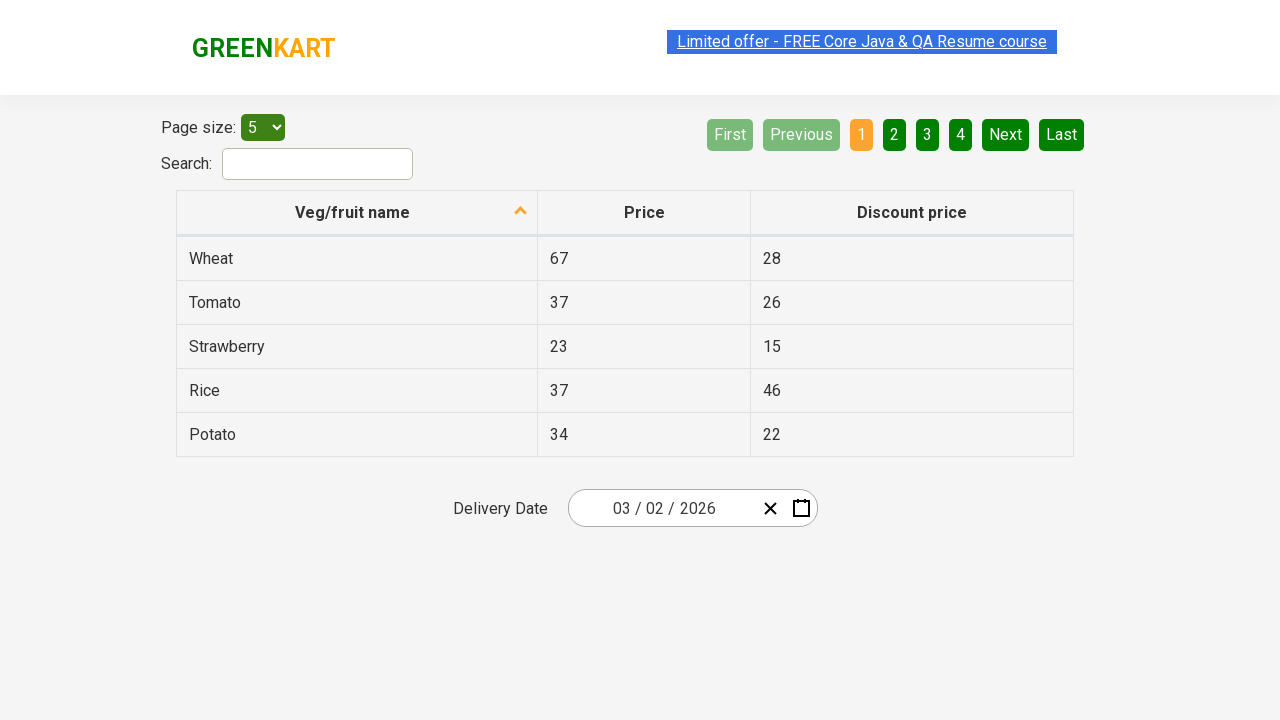

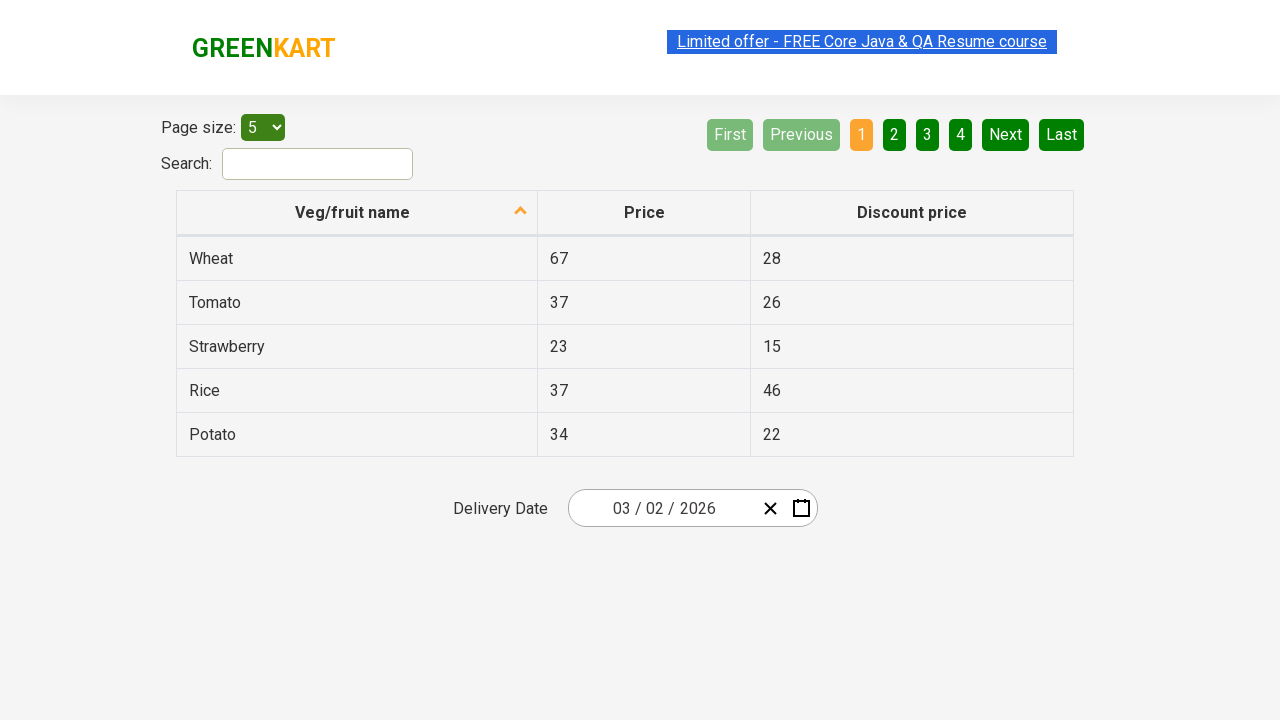